Tests modal window interaction by waiting for a modal to appear and clicking the Close button to dismiss it

Starting URL: http://the-internet.herokuapp.com/entry_ad

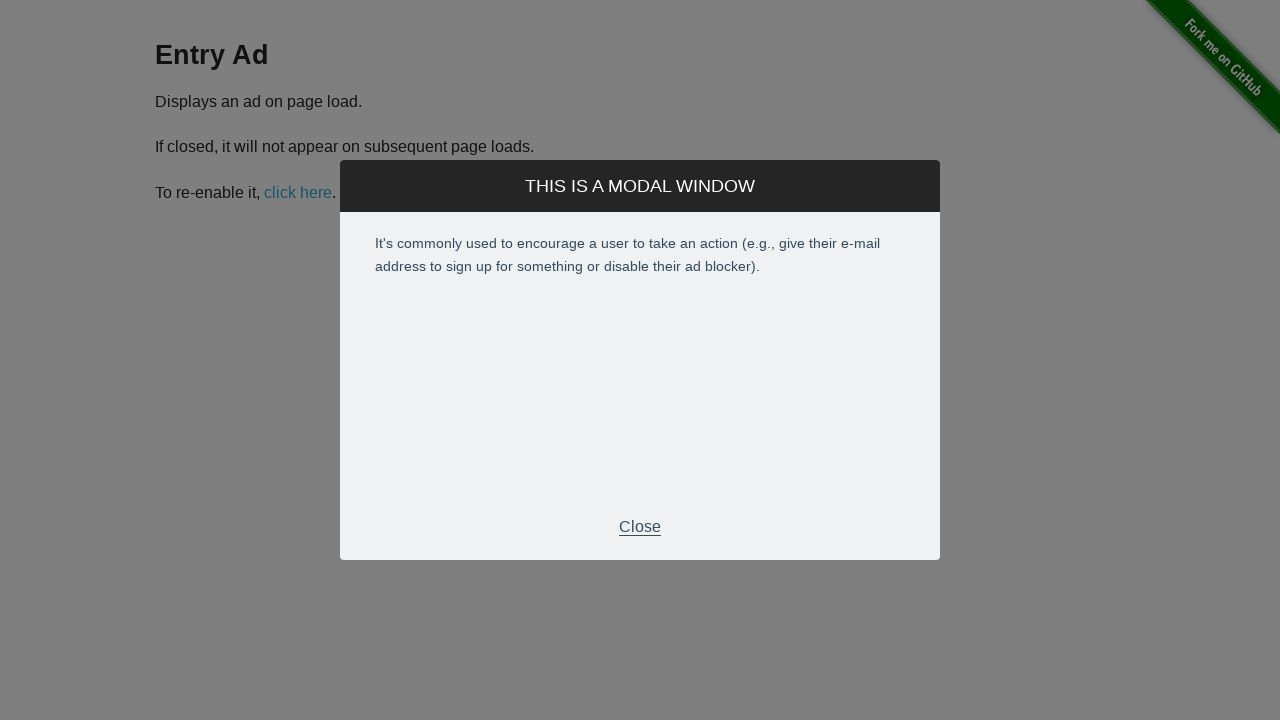

Modal window appeared and became visible
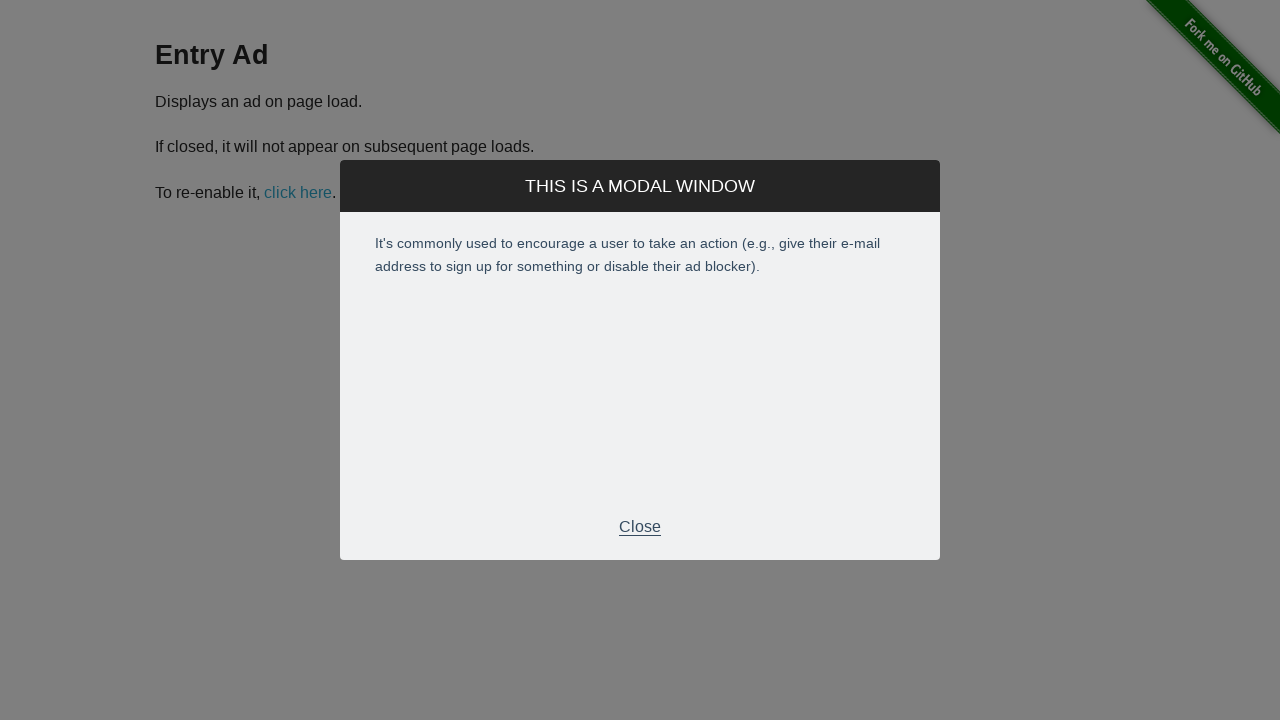

Clicked the Close button in the modal at (640, 527) on div.modal >> text=Close
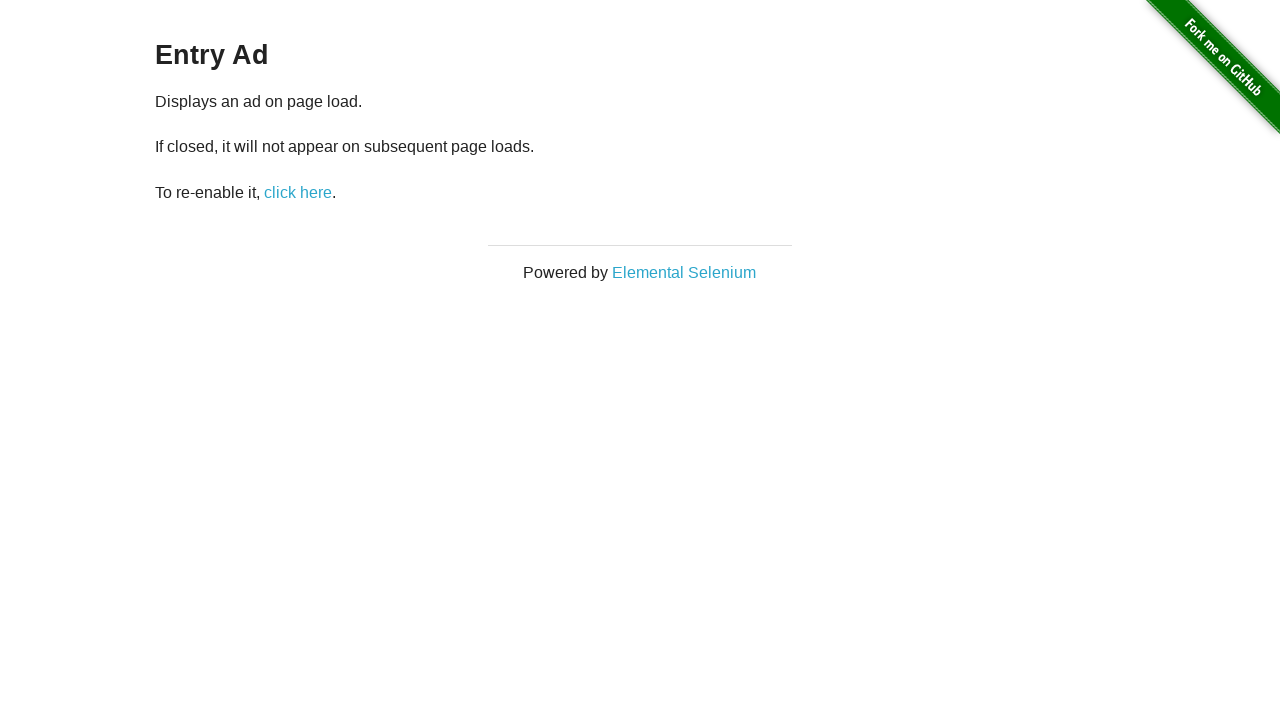

Modal window closed and disappeared
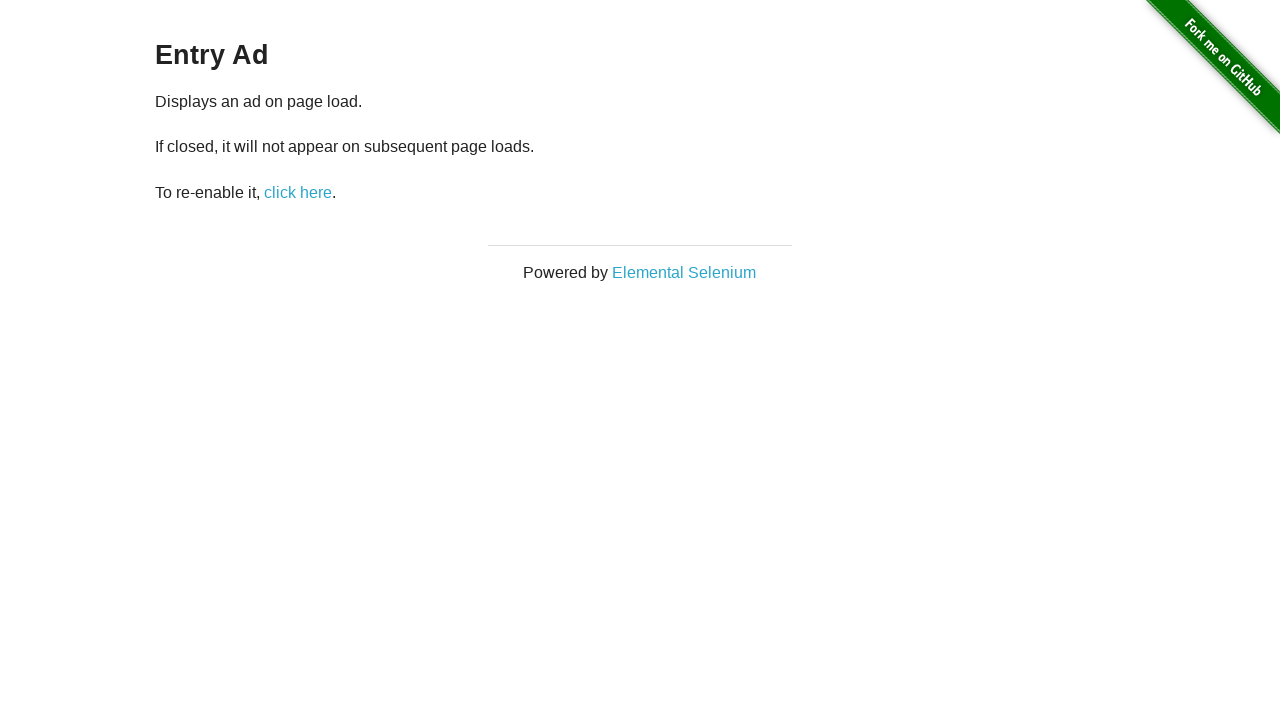

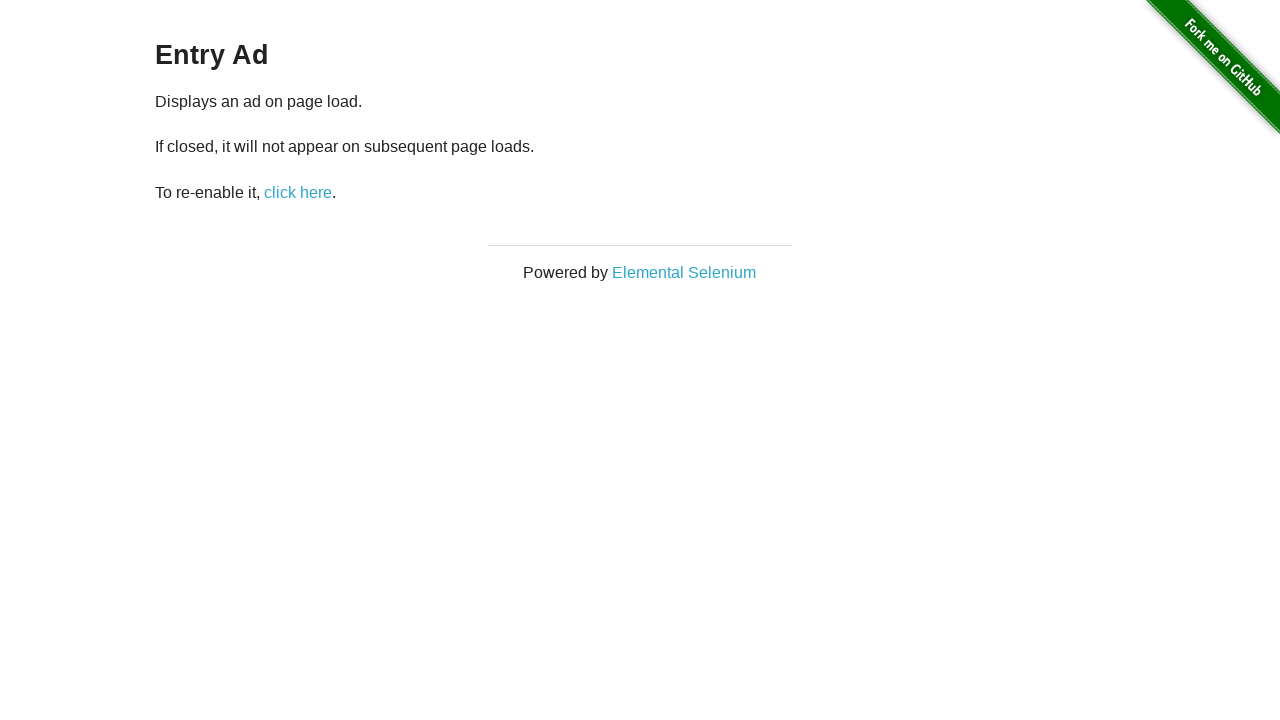